Tests opening and closing a small modal dialog and verifying the large modal button is still visible

Starting URL: https://demoqa.com/modal-dialogs

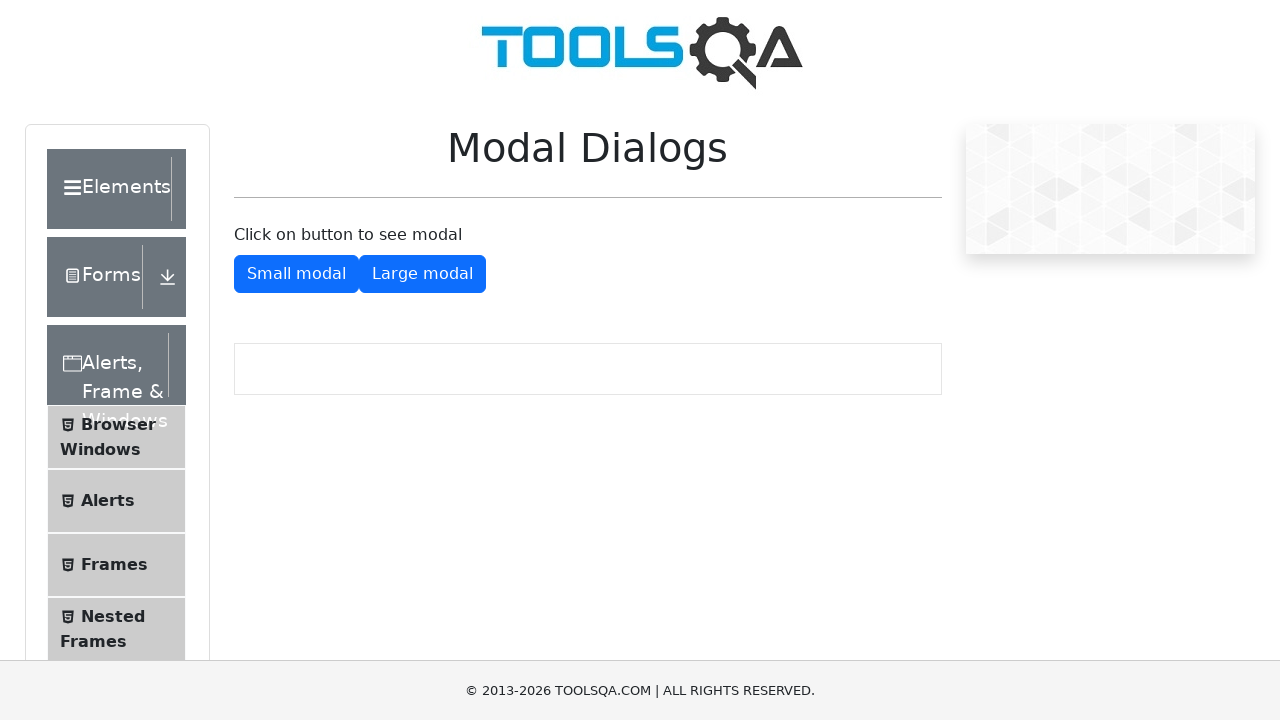

Clicked button to open small modal dialog at (296, 274) on #showSmallModal
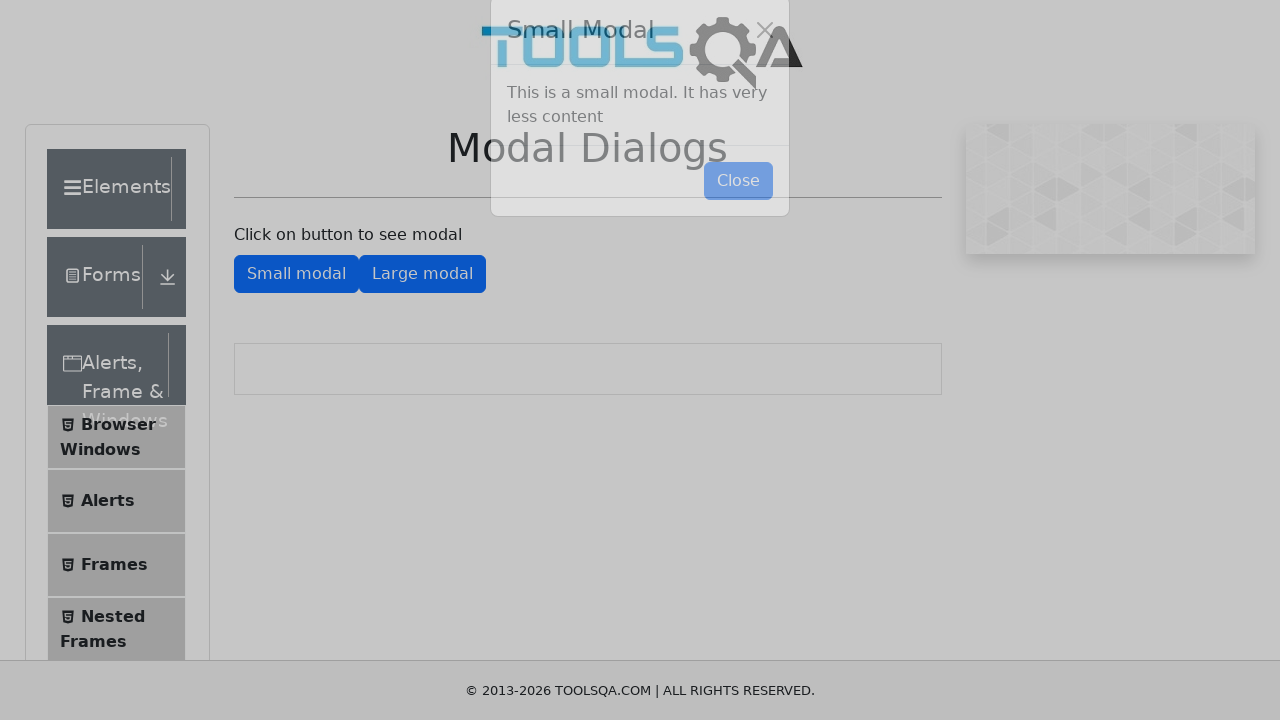

Small modal dialog appeared with close button
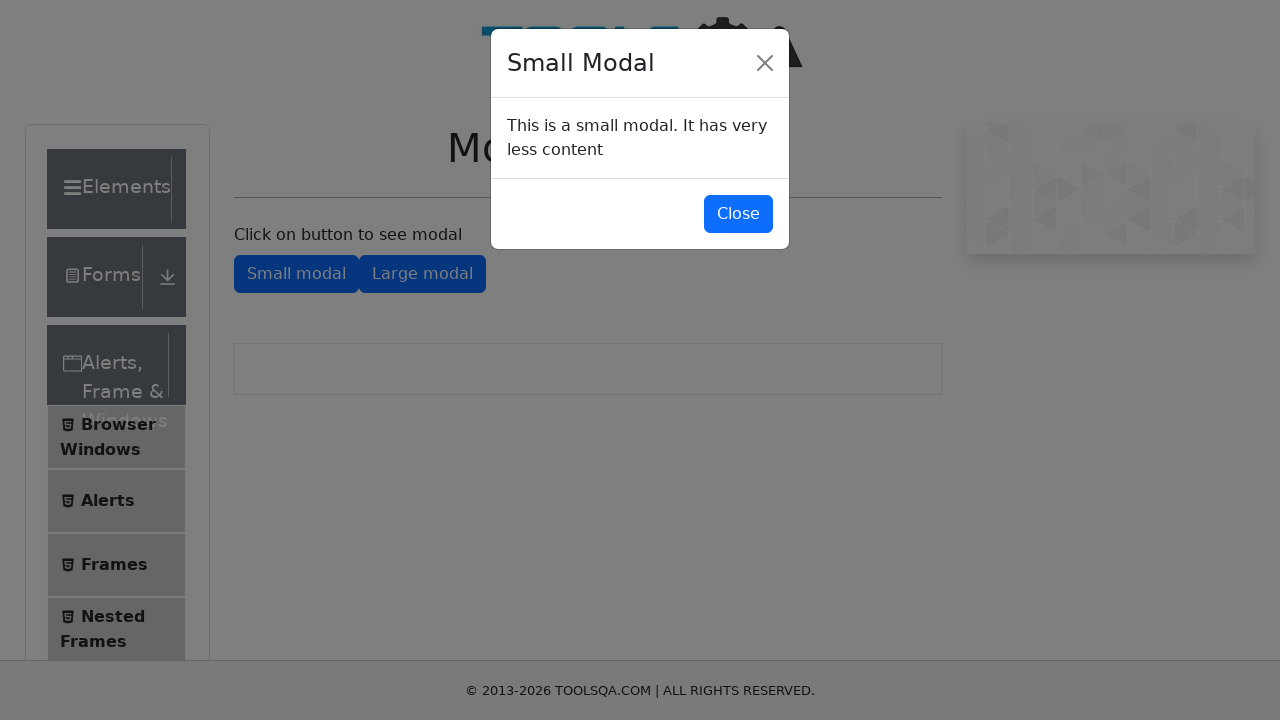

Clicked close button to dismiss small modal at (738, 214) on #closeSmallModal
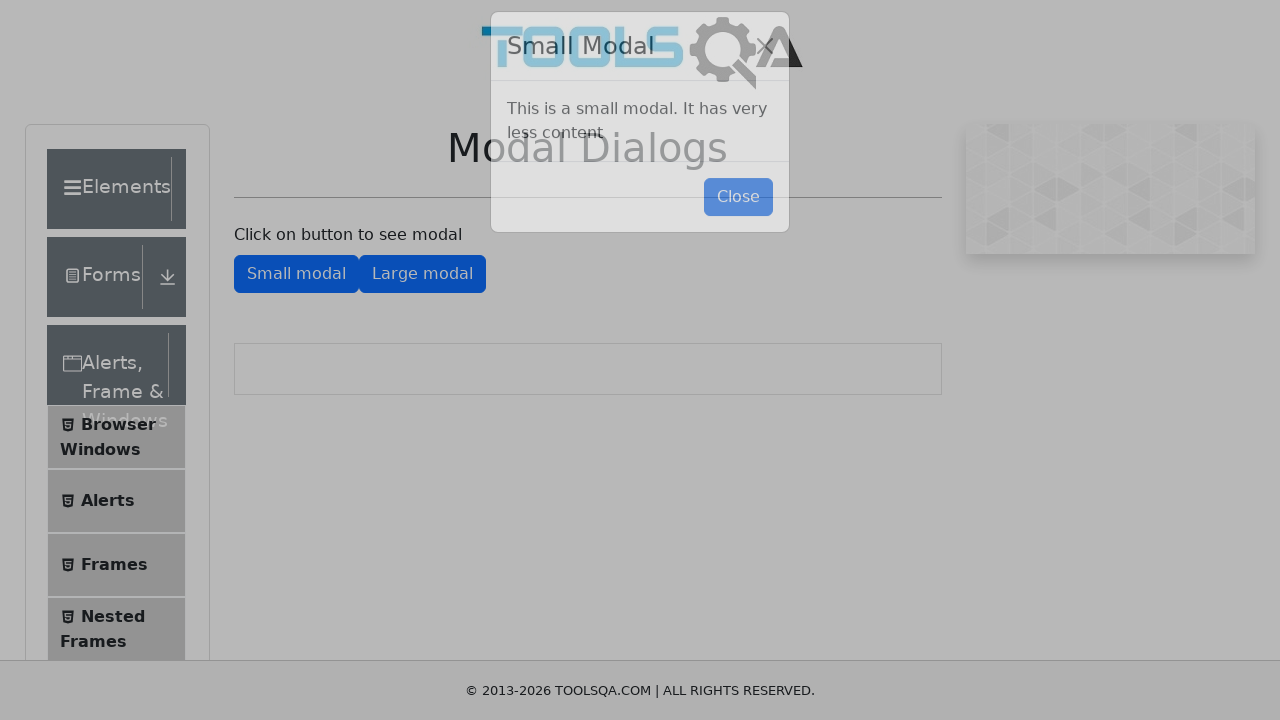

Verified large modal button is still visible after closing small modal
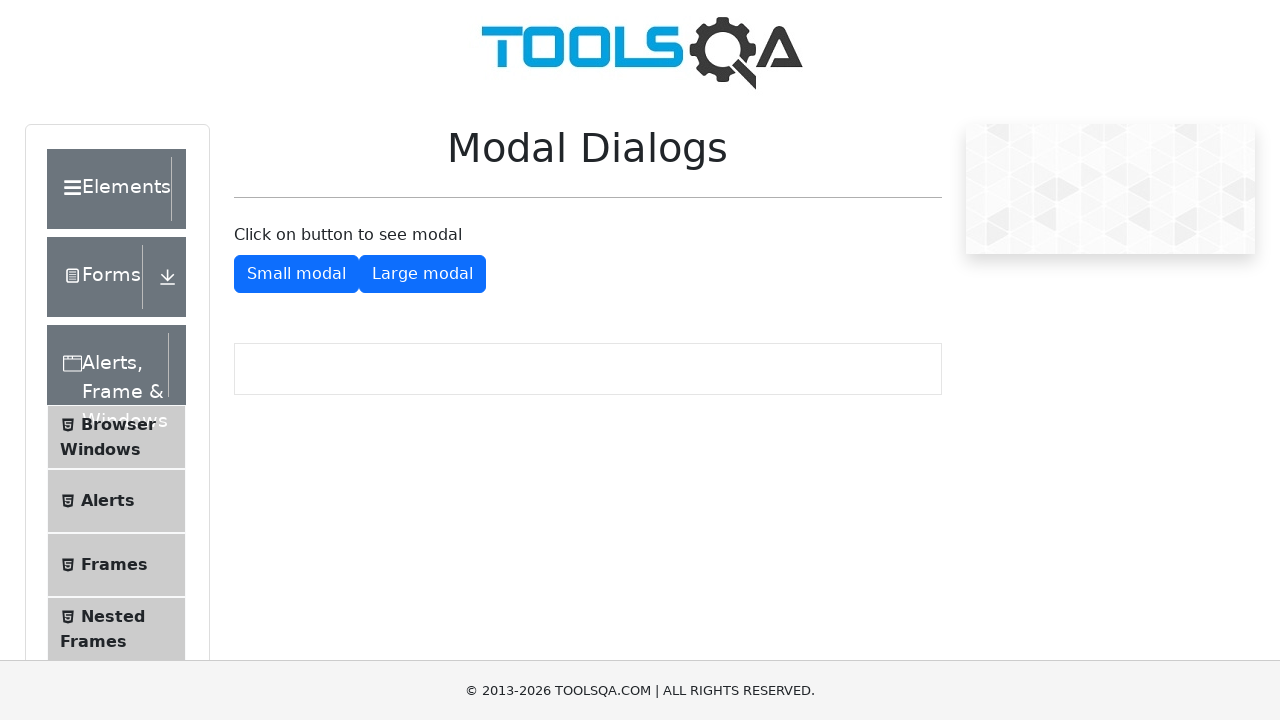

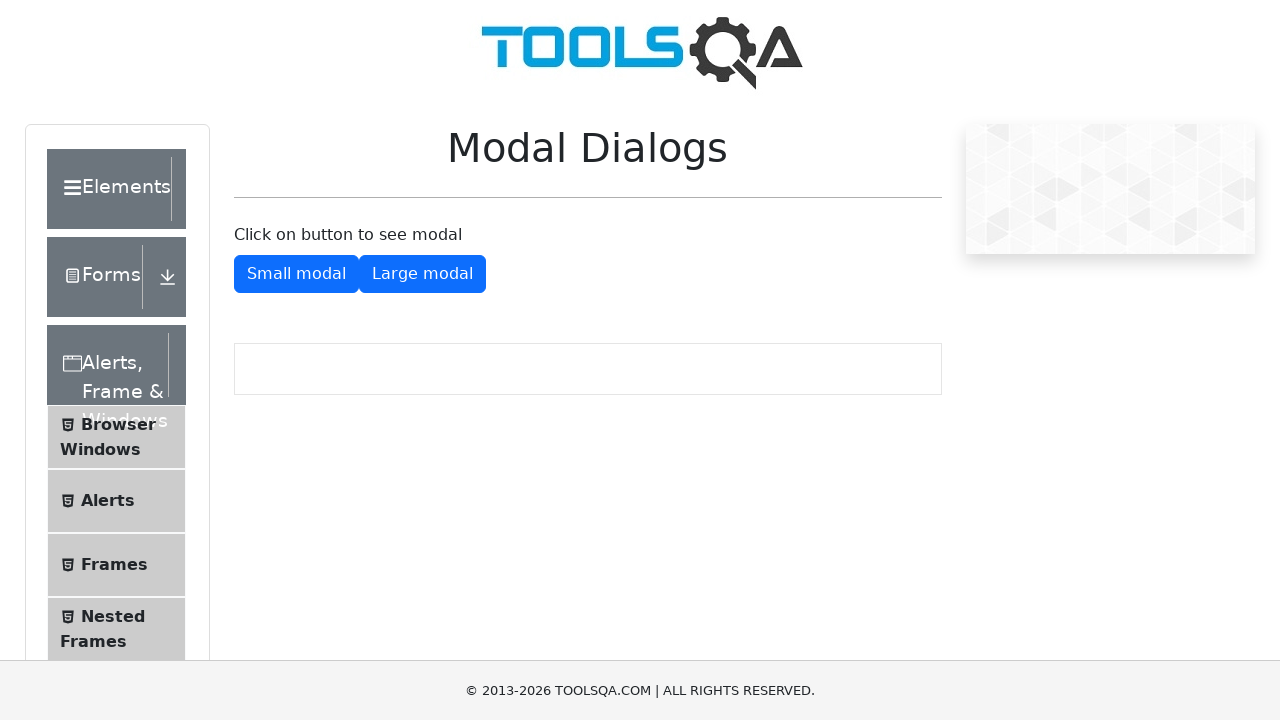